Tests the enabled/disabled state of various form controls including textboxes, radio buttons, dropdowns, checkboxes and sliders

Starting URL: https://automationfc.github.io/basic-form/index.html

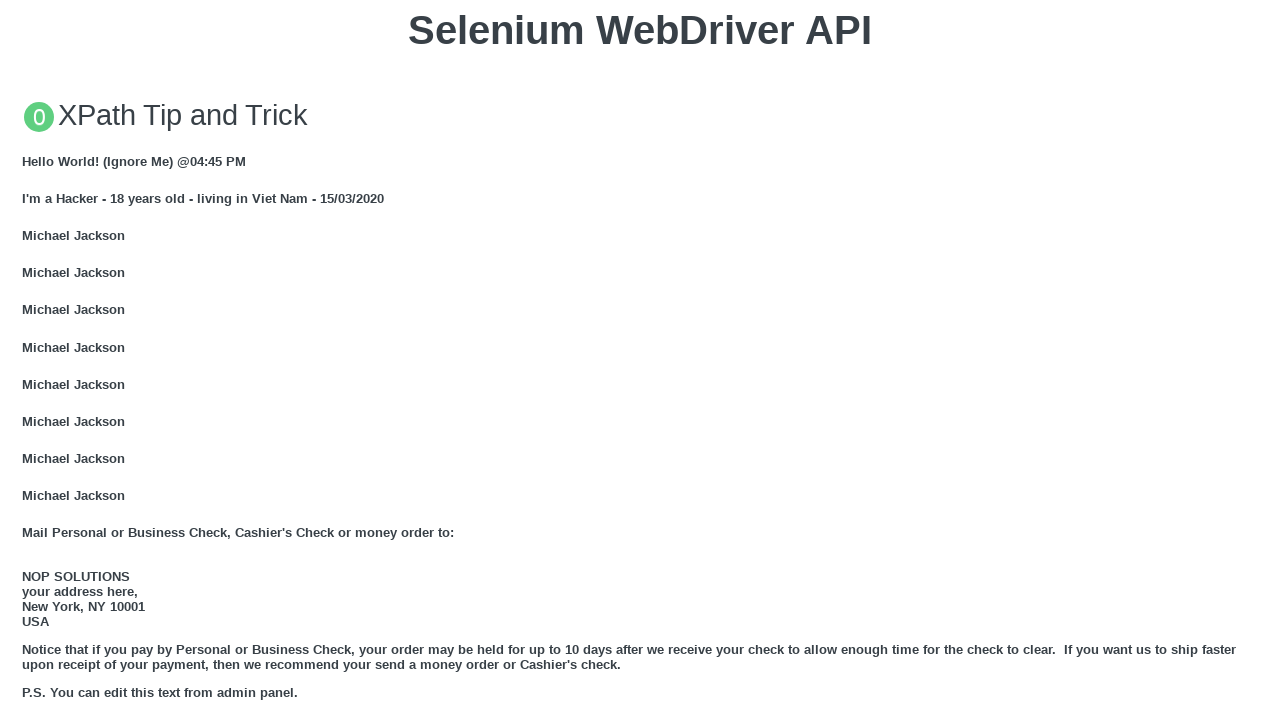

Checked enabled state of email textbox
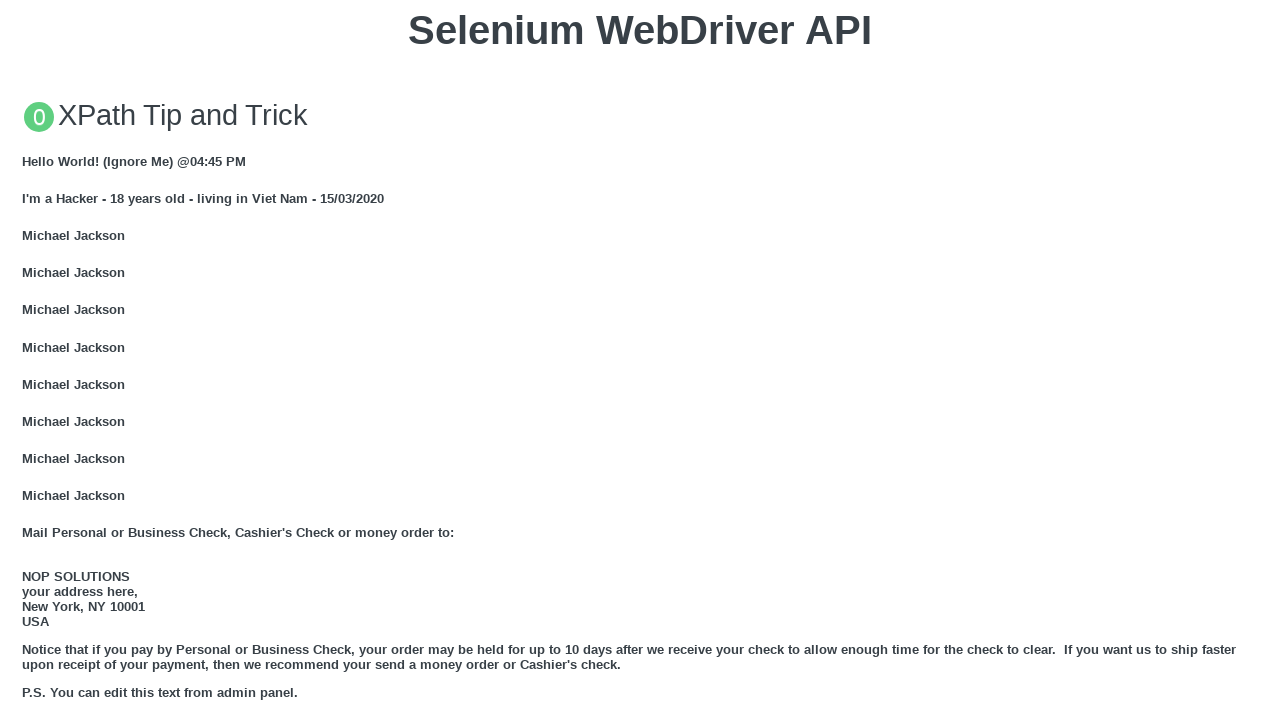

Clicked 'Under 18' radio button as it is enabled at (28, 360) on xpath=//input[@id='under_18']
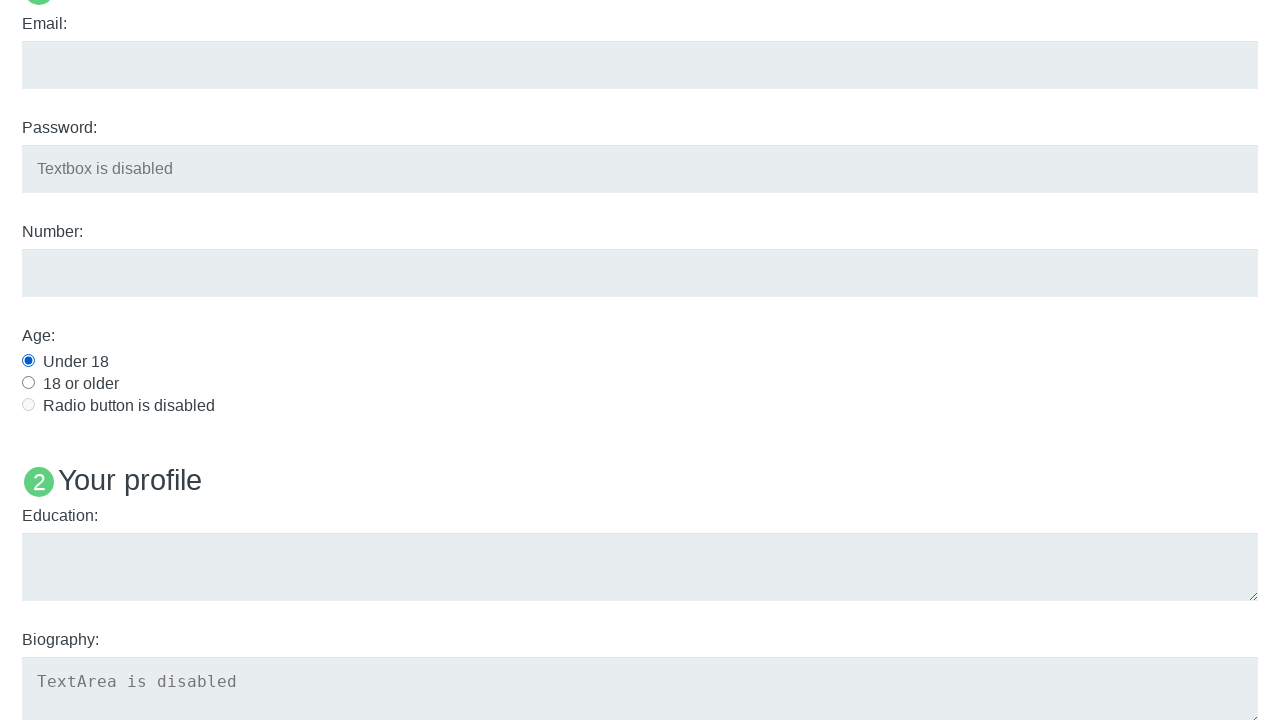

Filled education textarea with 'Automation Testing' on xpath=//textarea[@id='edu']
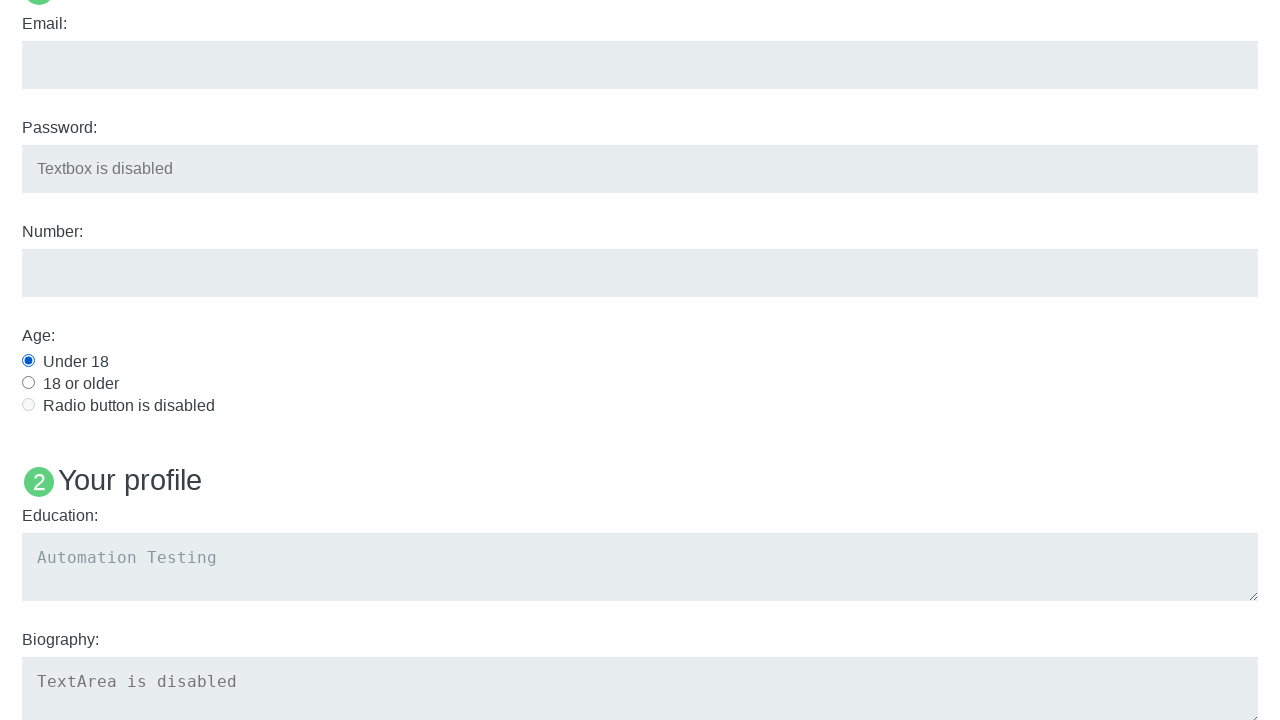

Checked enabled state of password field
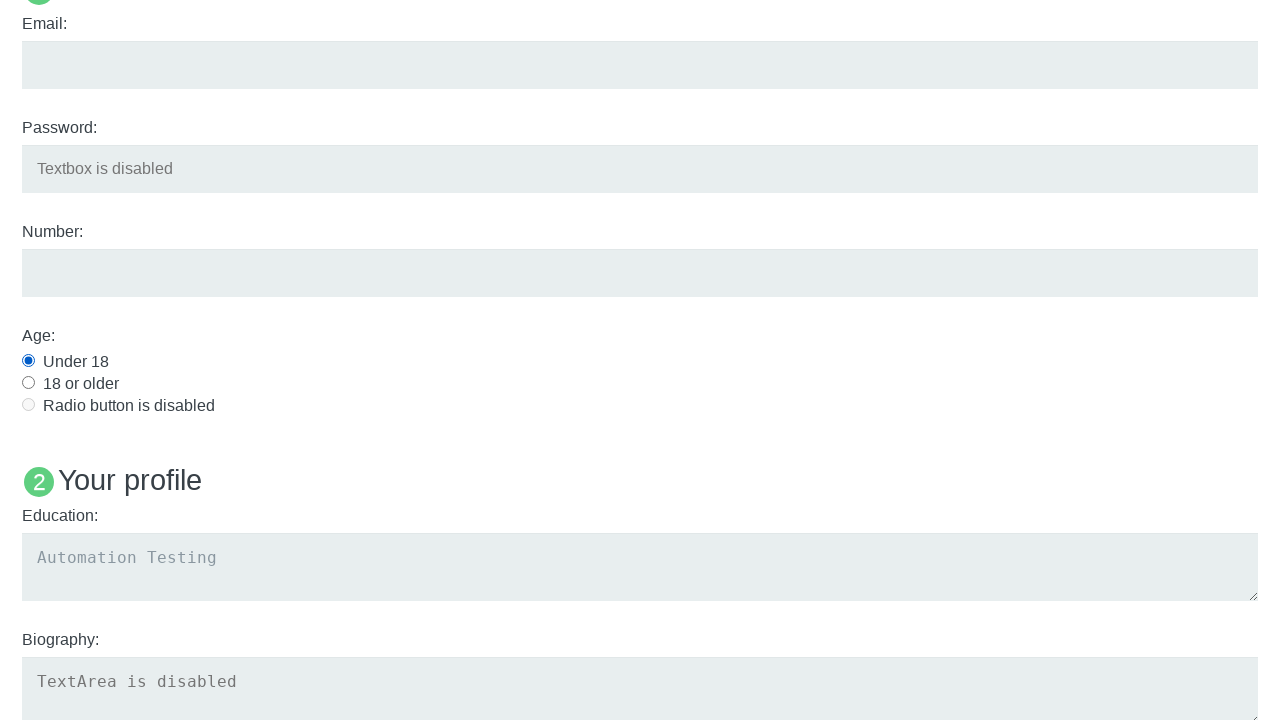

Checked enabled state of bio textarea
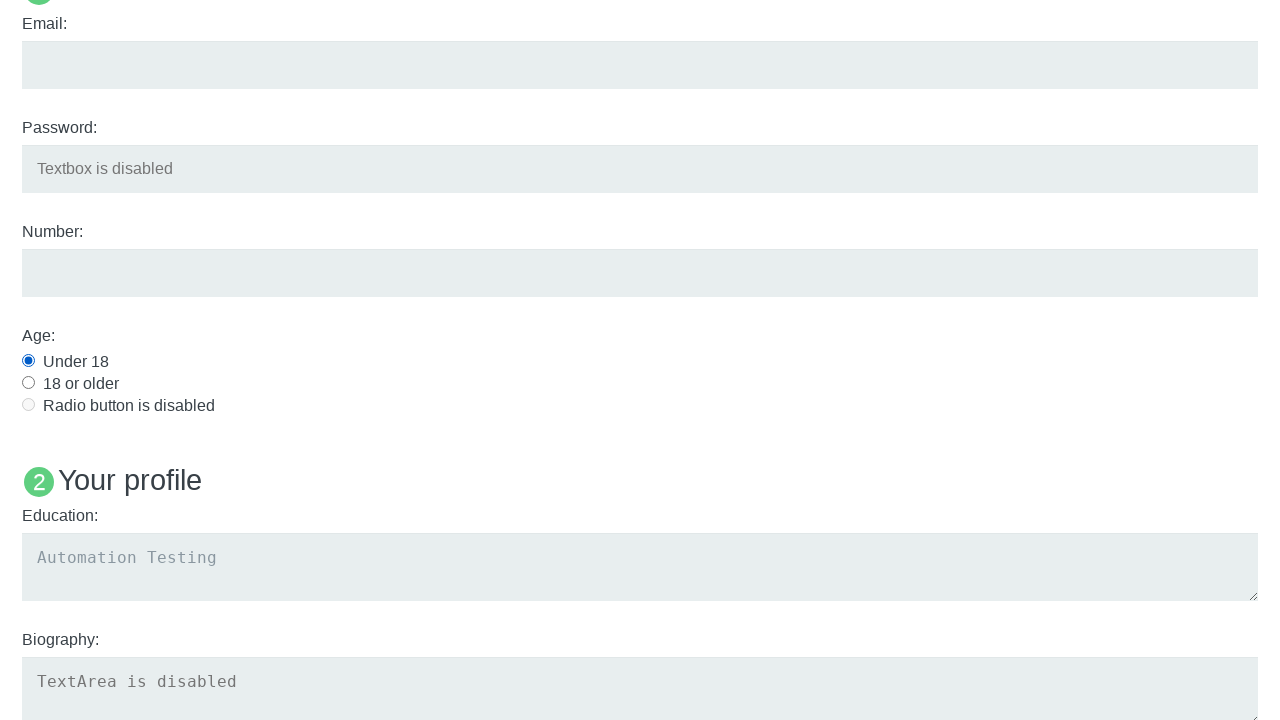

Checked enabled state of disabled radio button
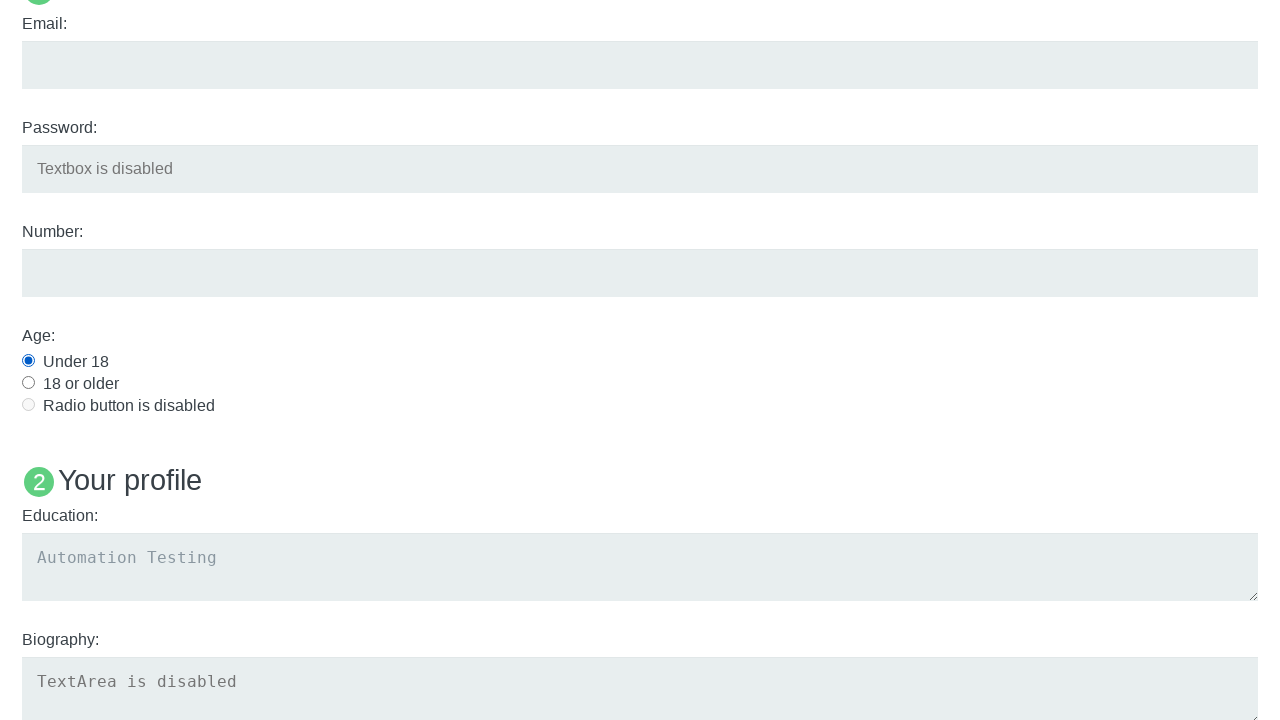

Checked enabled state of job1 dropdown
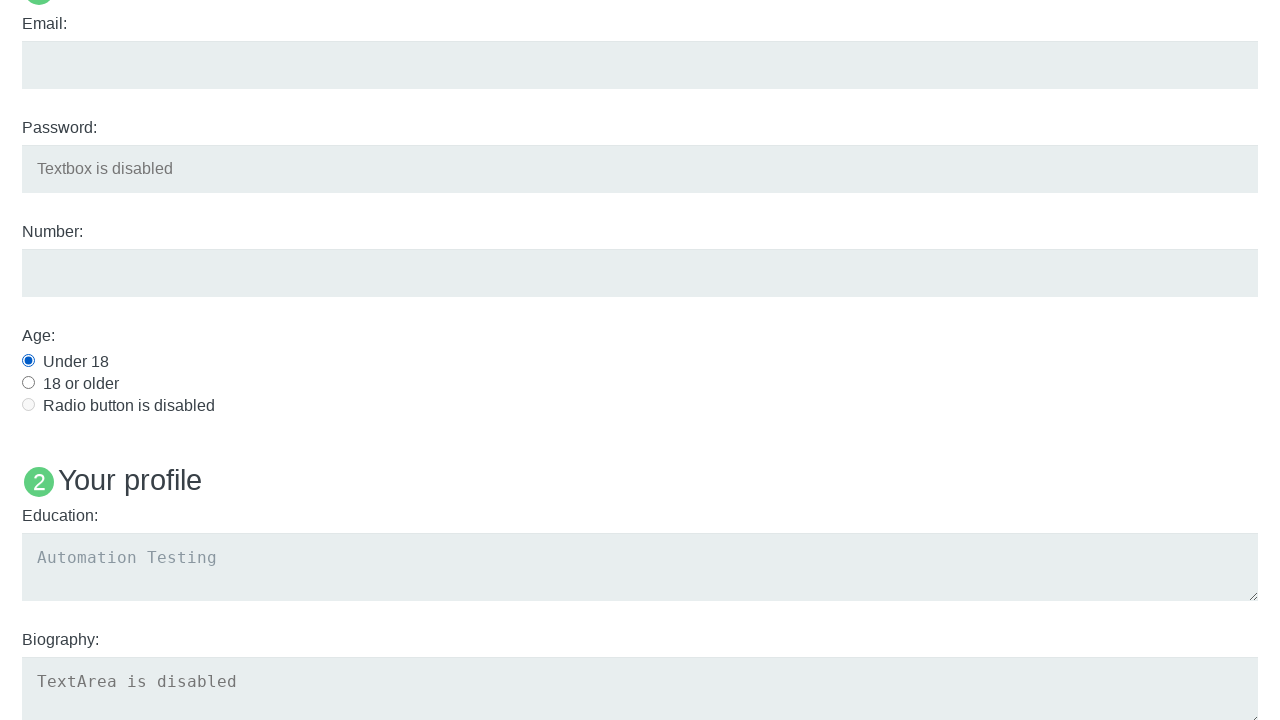

Checked enabled state of job2 dropdown
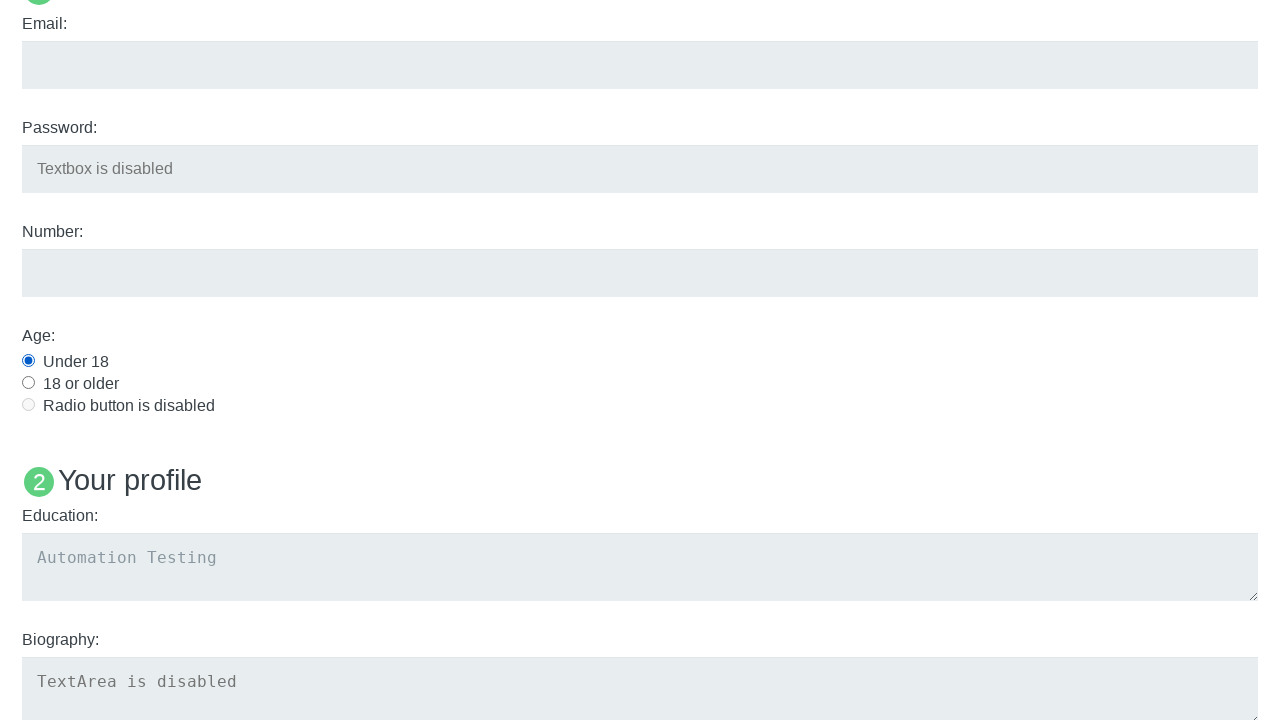

Checked enabled state of job3 dropdown
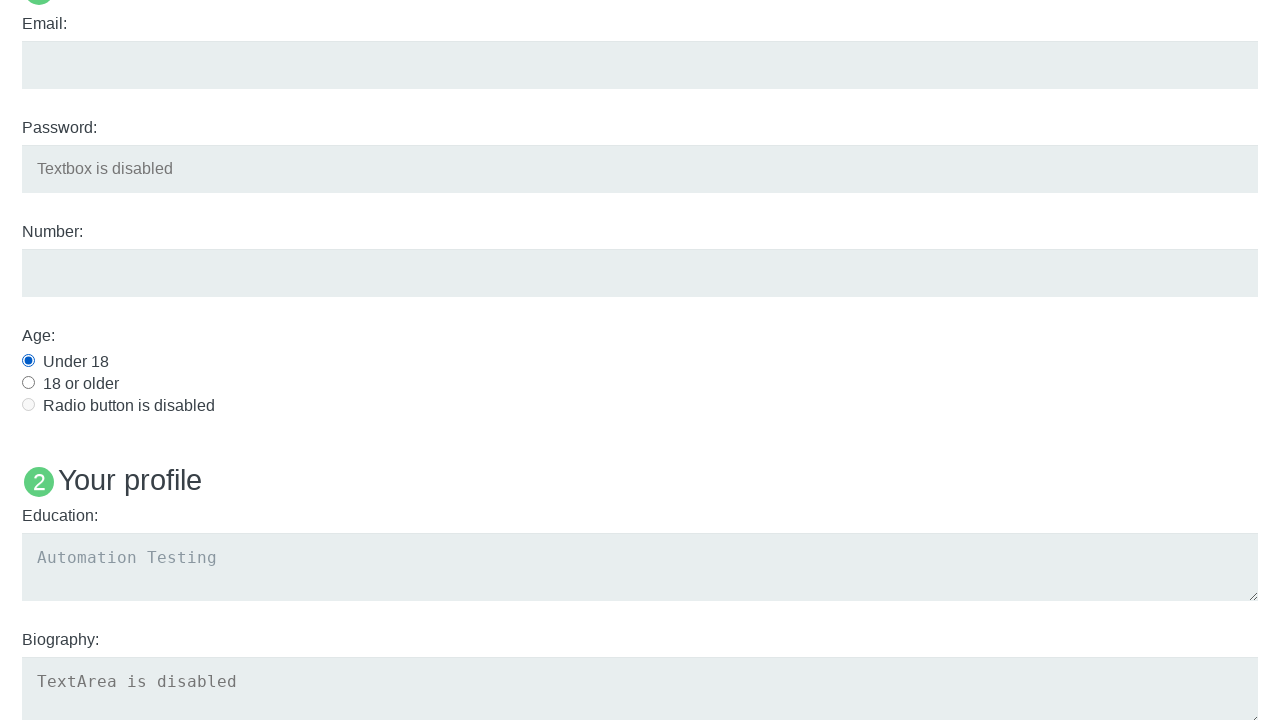

Checked enabled state of development checkbox
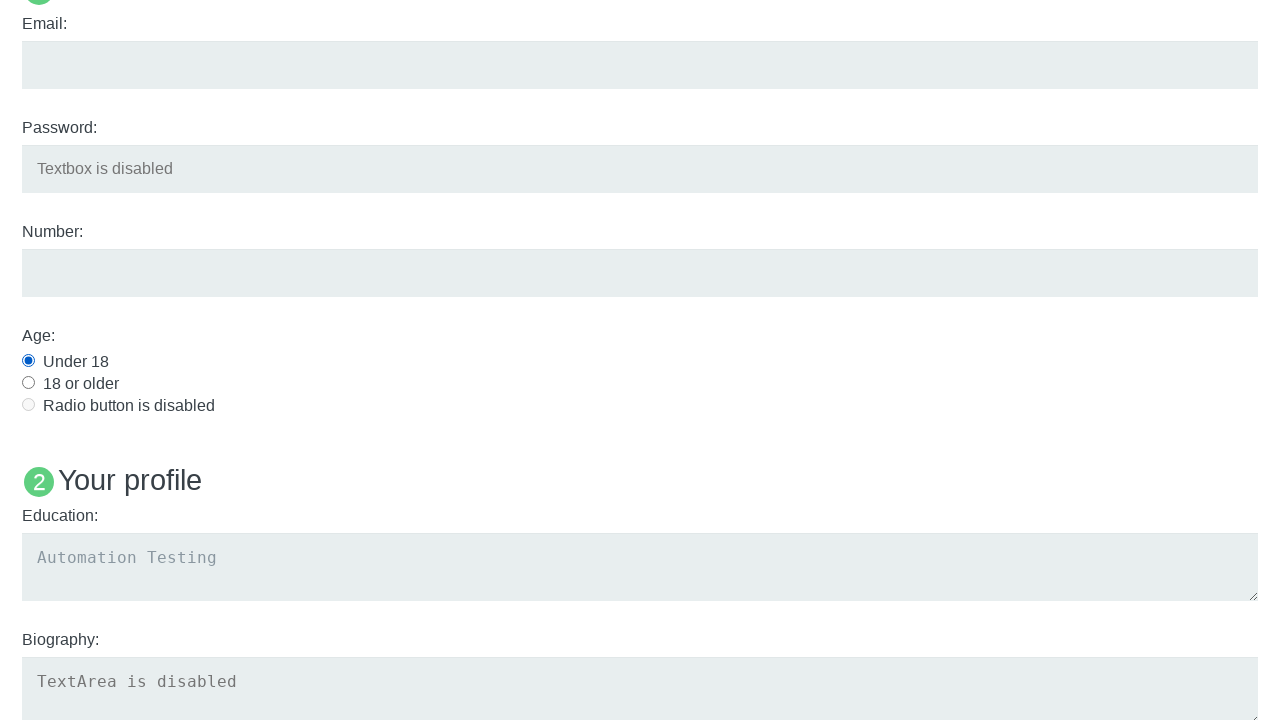

Checked enabled state of disabled checkbox
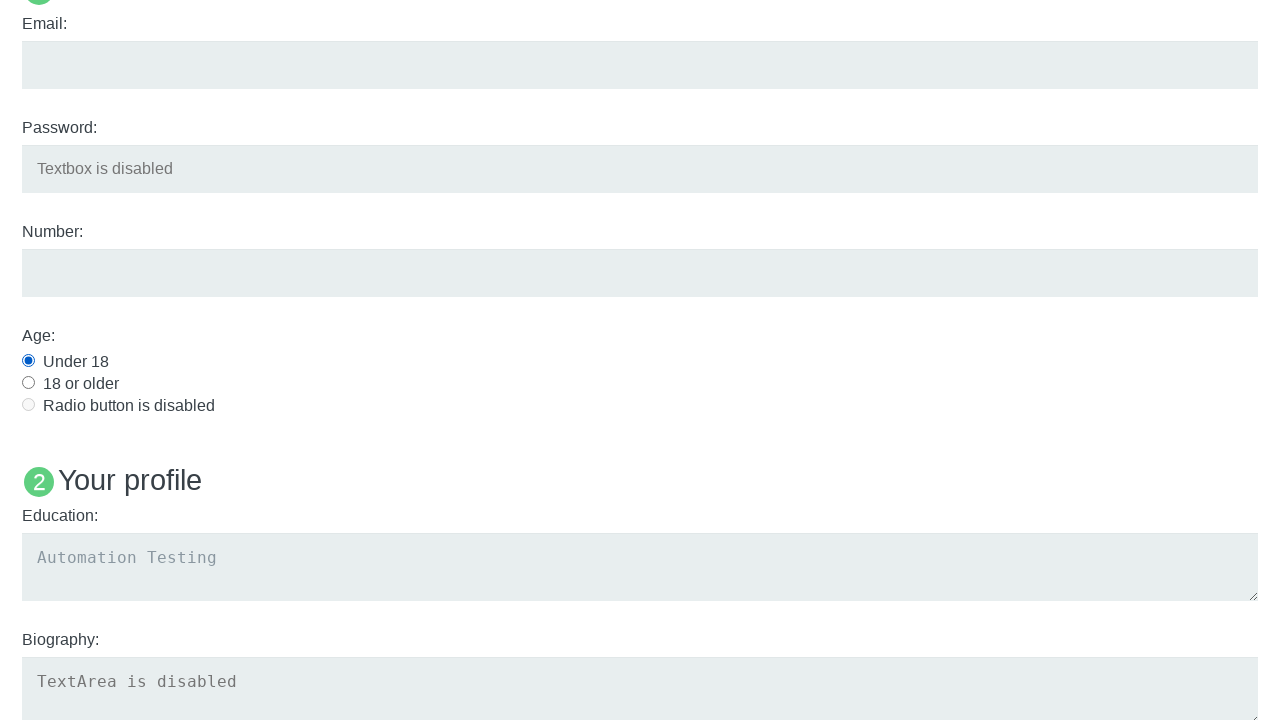

Checked enabled state of slider-1
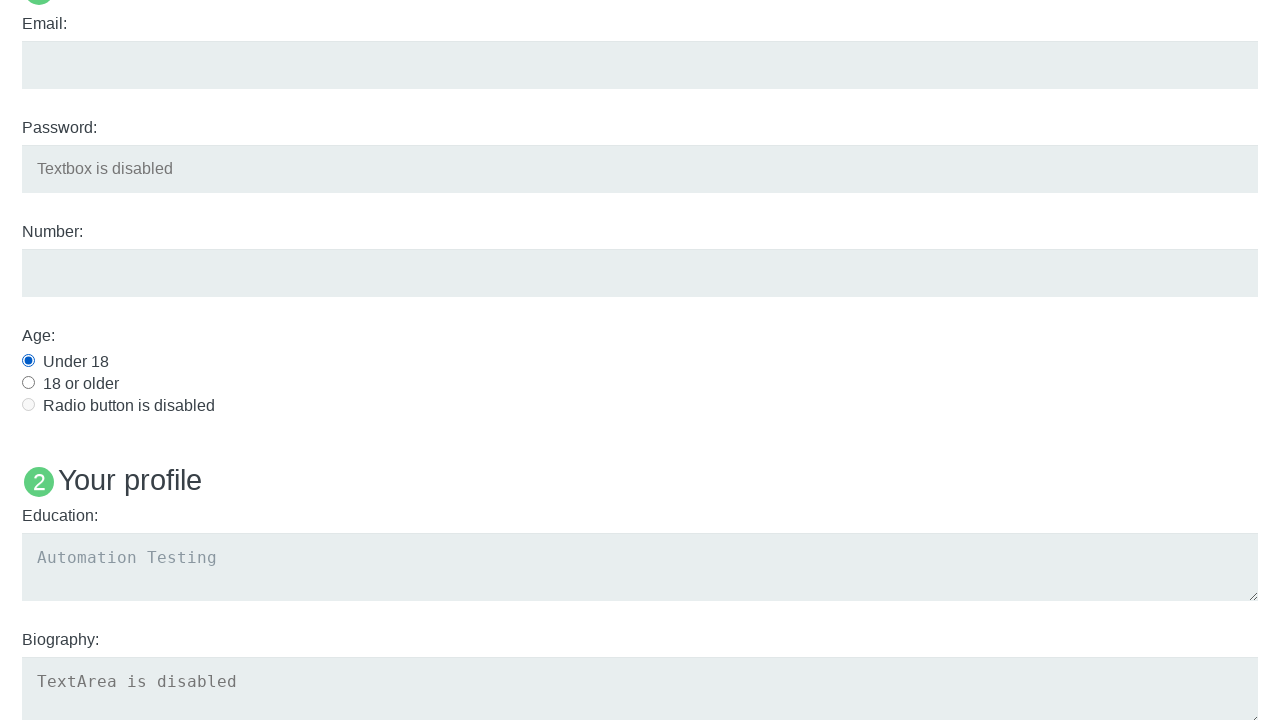

Checked enabled state of slider-2
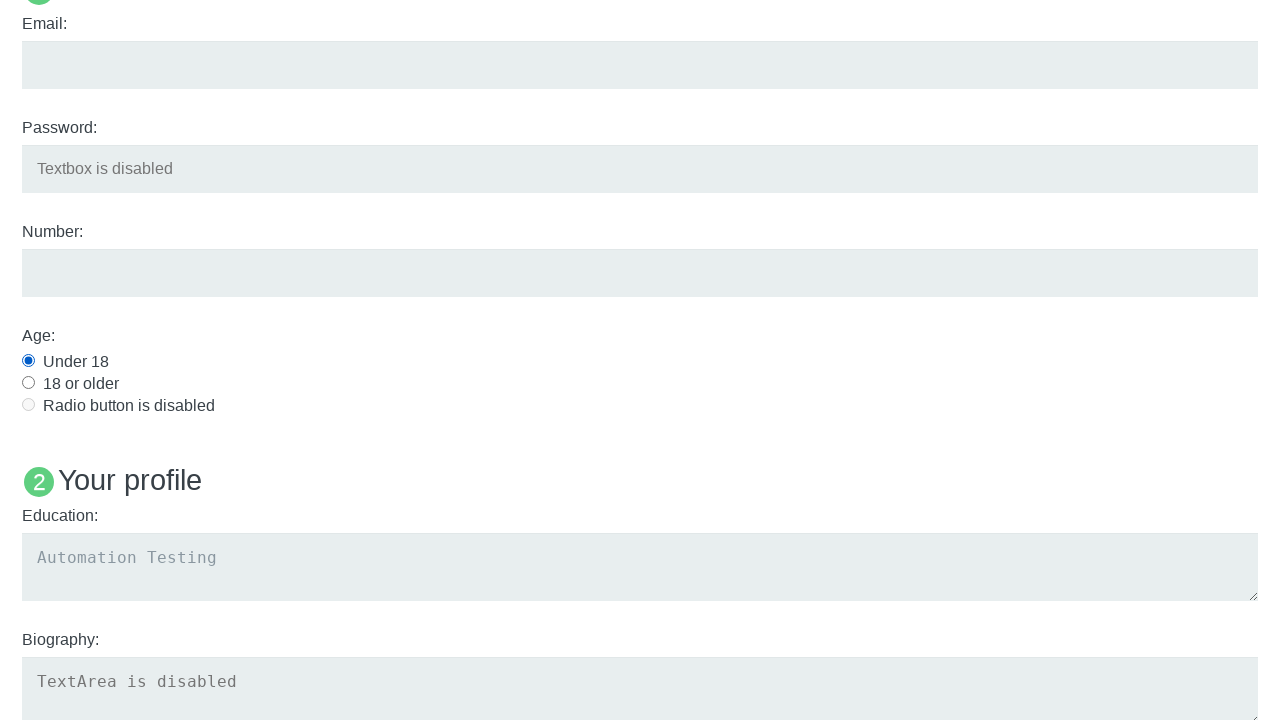

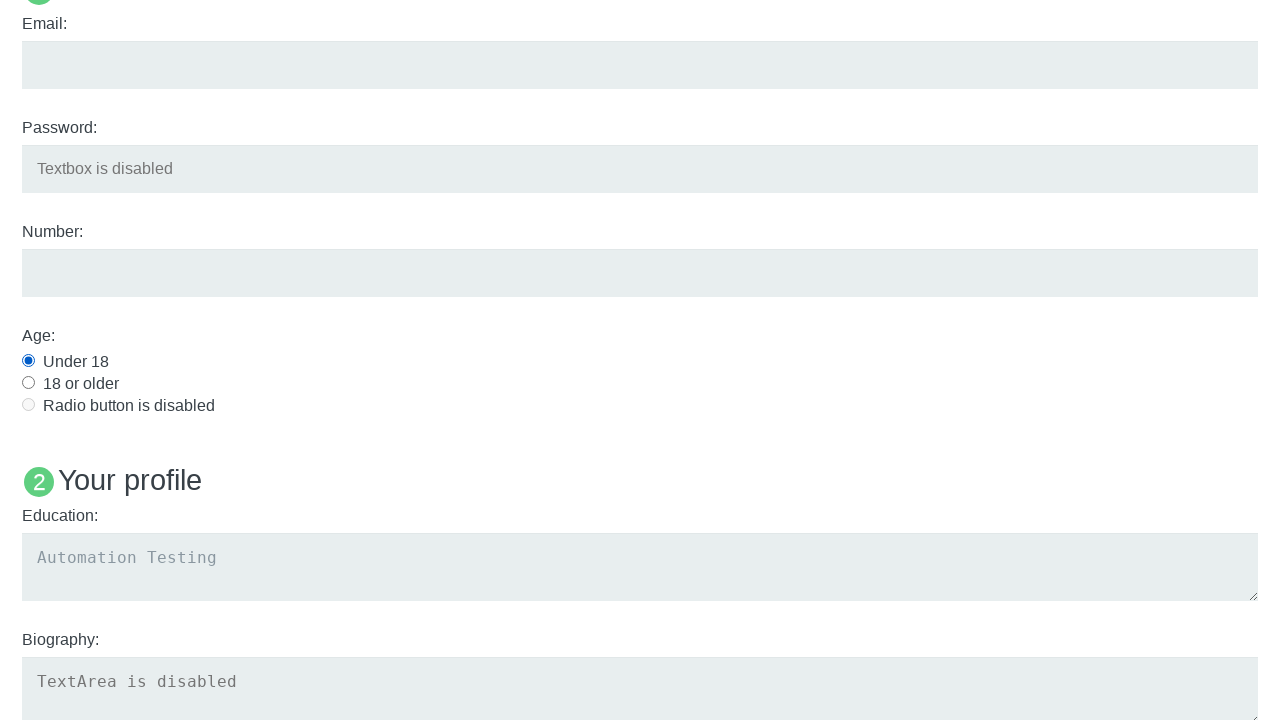